Tests checkbox functionality by clicking on checkboxes if they are not selected, then verifies that checkbox 1 is checked

Starting URL: https://the-internet.herokuapp.com/checkboxes

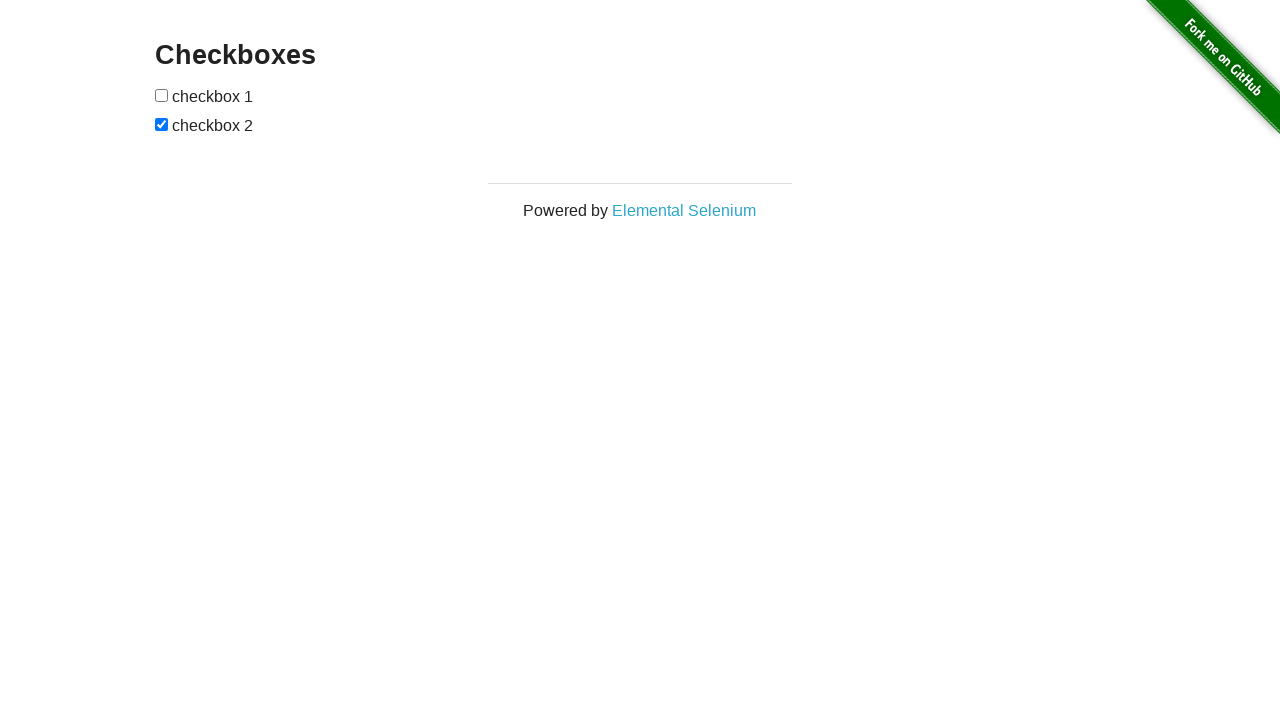

Located checkbox 1
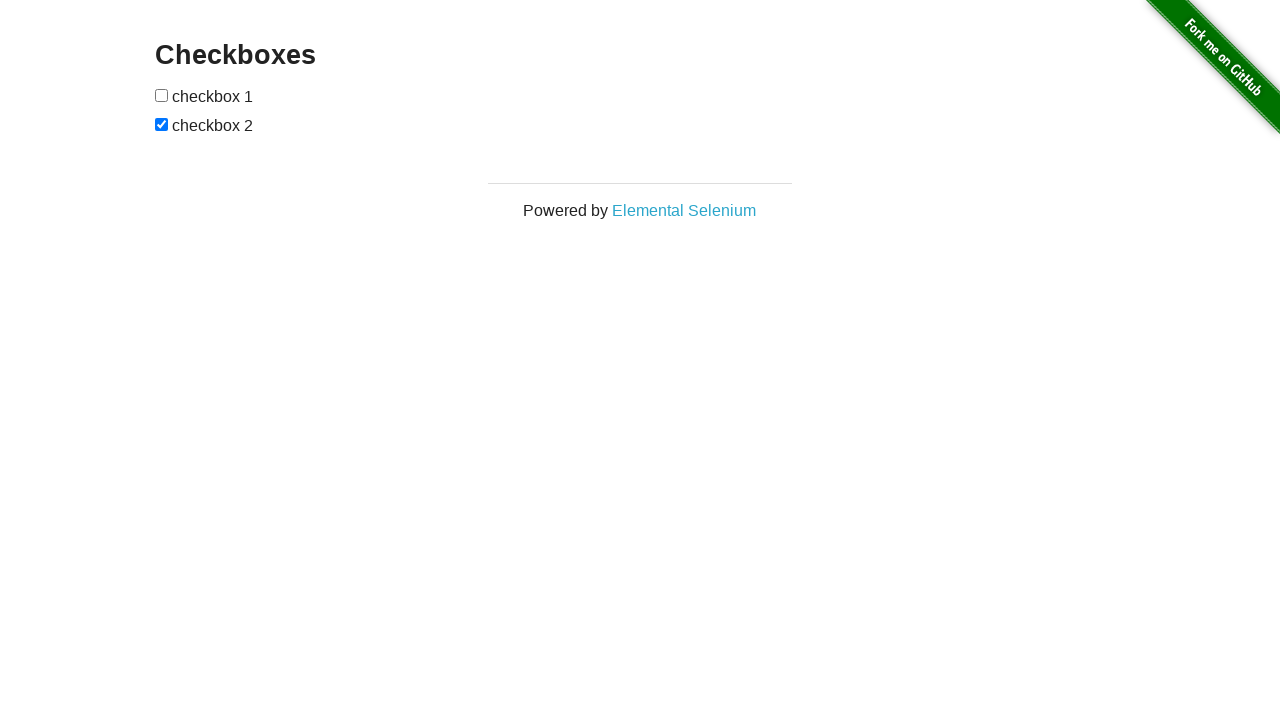

Checked if checkbox 1 is selected
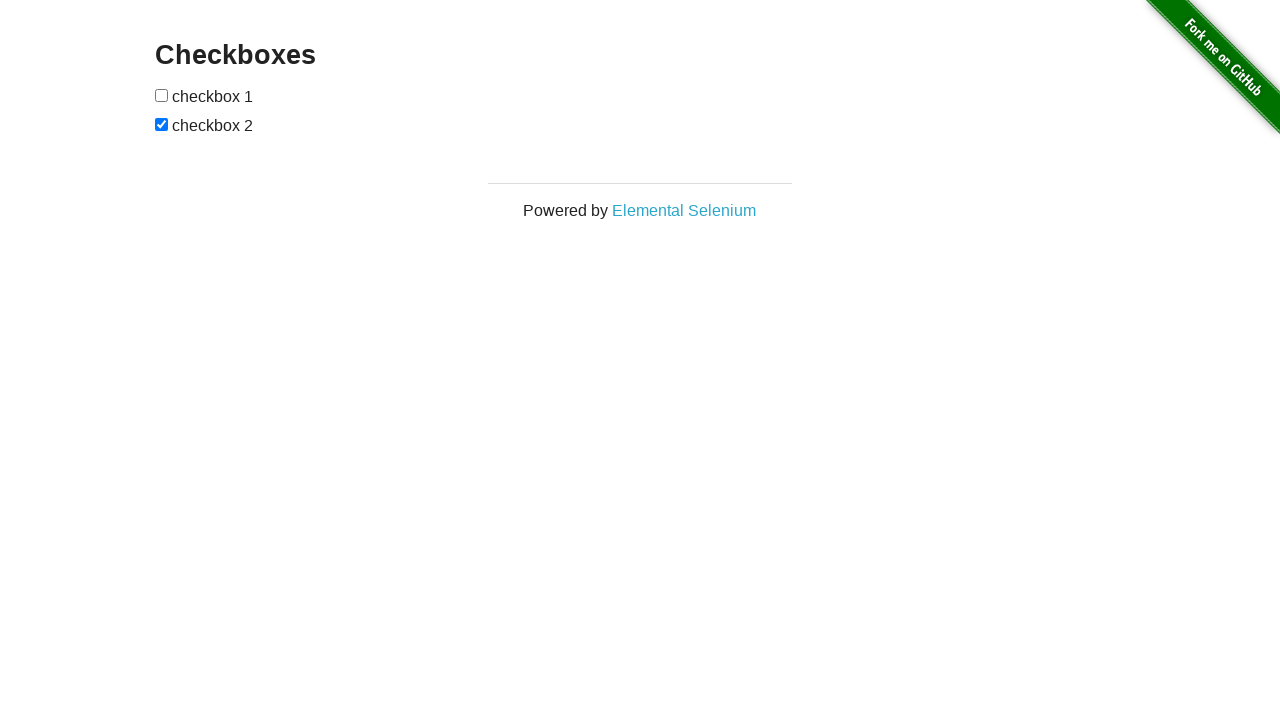

Clicked checkbox 1 to select it at (162, 95) on (//input[@type='checkbox'])[1]
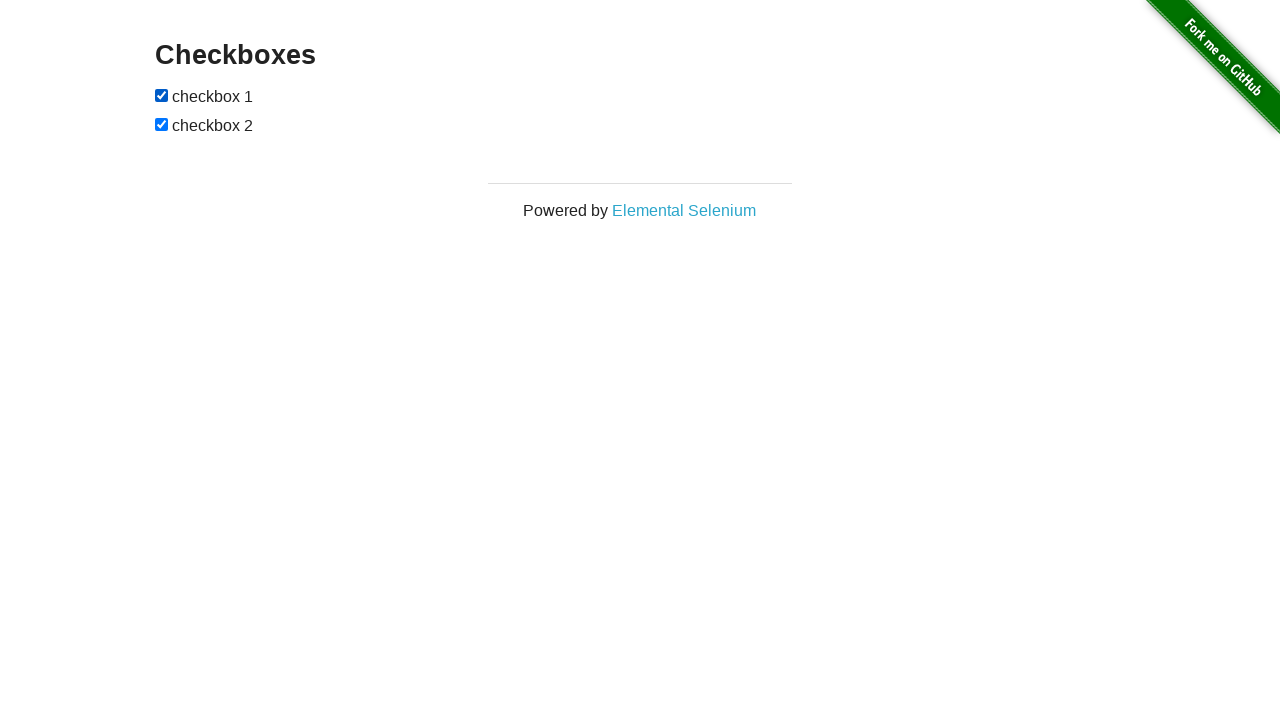

Located checkbox 2
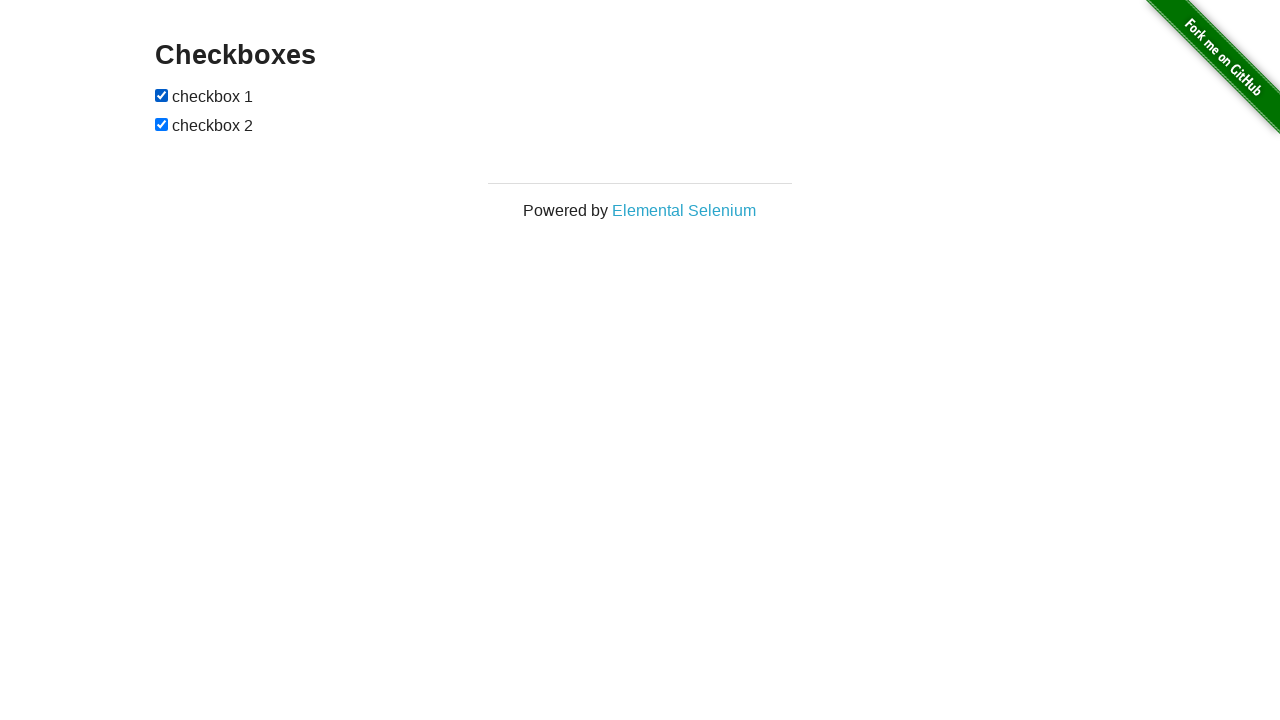

Checkbox 2 is already selected
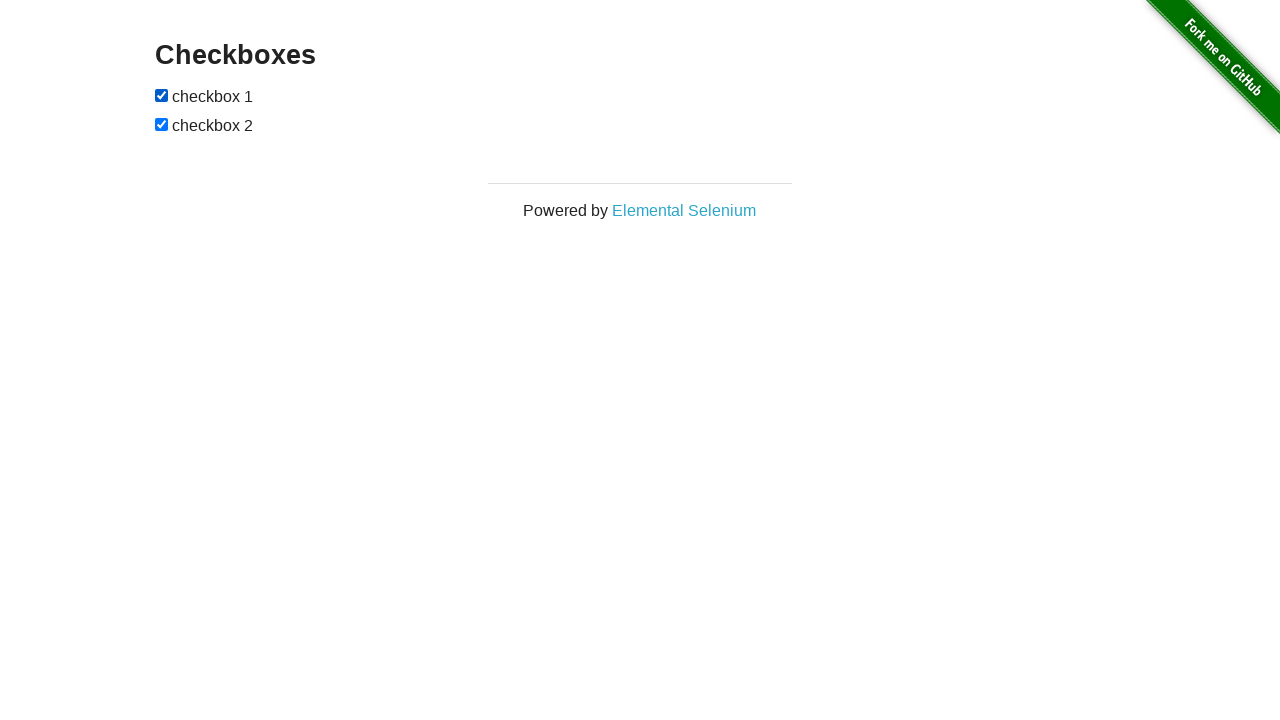

Verified that checkbox 1 is checked
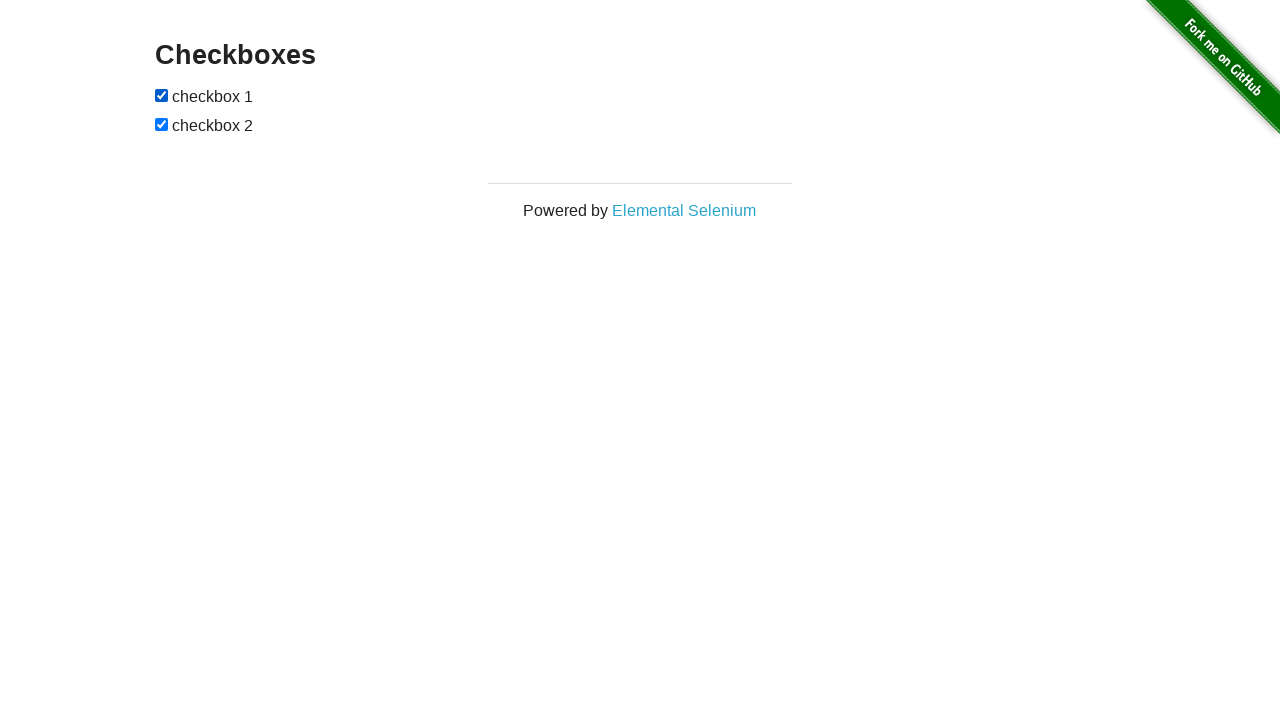

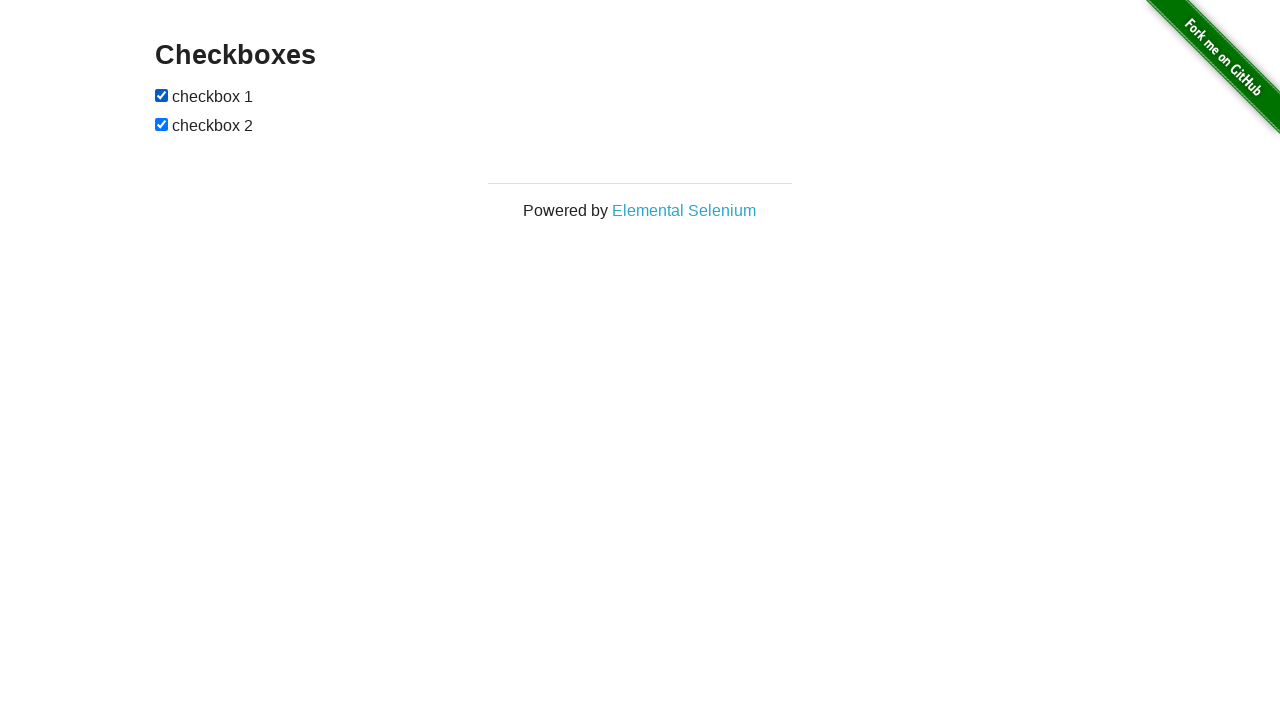